Tests that clicking the Register link navigates to the registration page and displays the correct heading

Starting URL: https://parabank.parasoft.com/parabank/index.htm

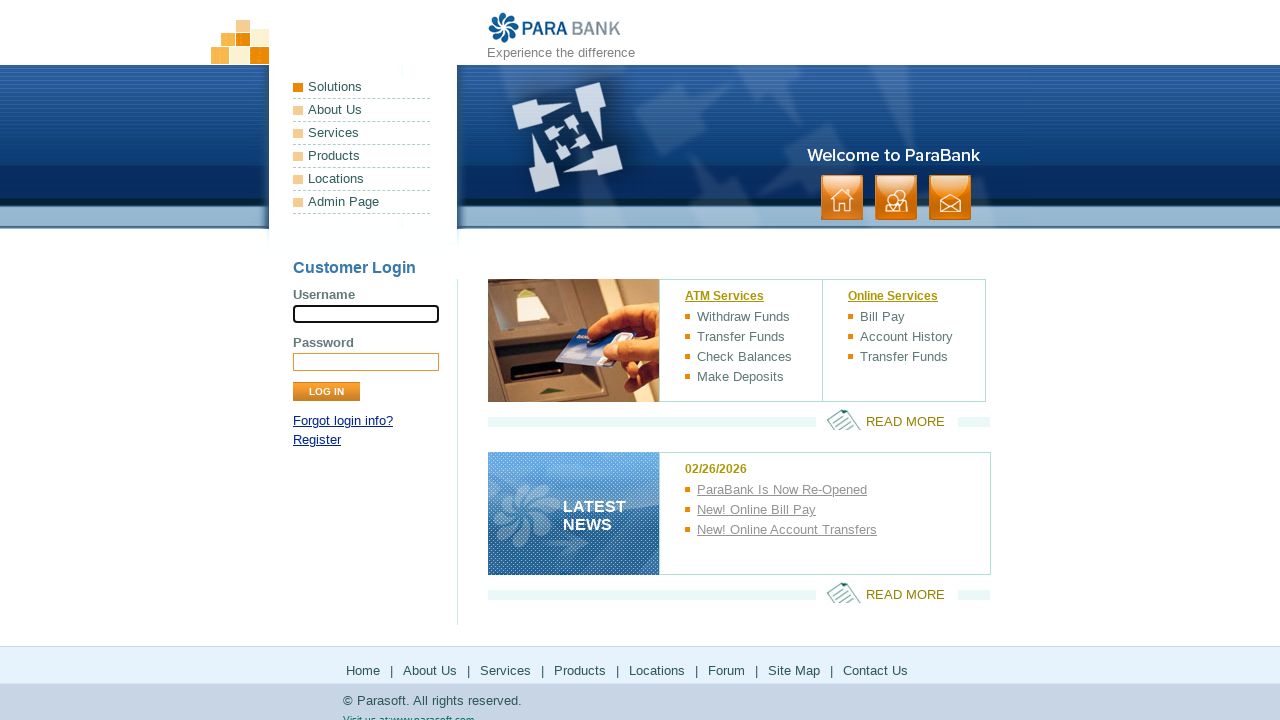

Navigated to ParaBank home page
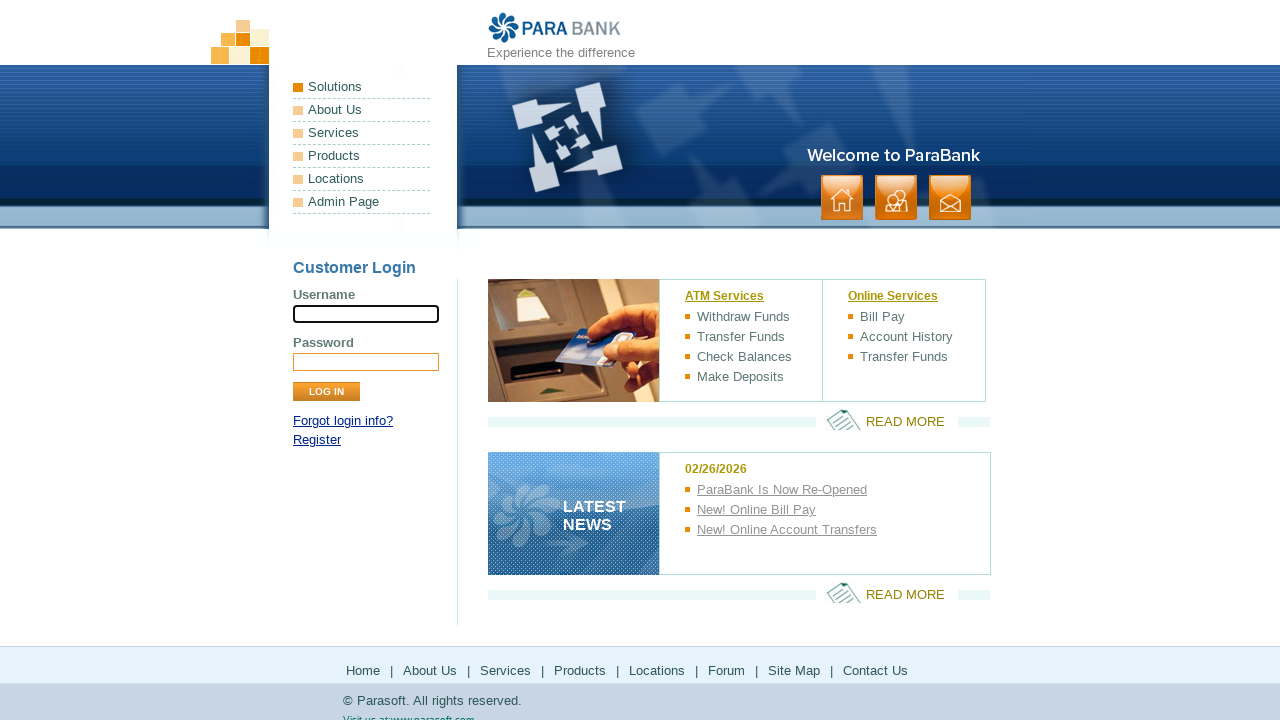

Clicked Register link to navigate to registration page at (317, 440) on a:has-text('Register')
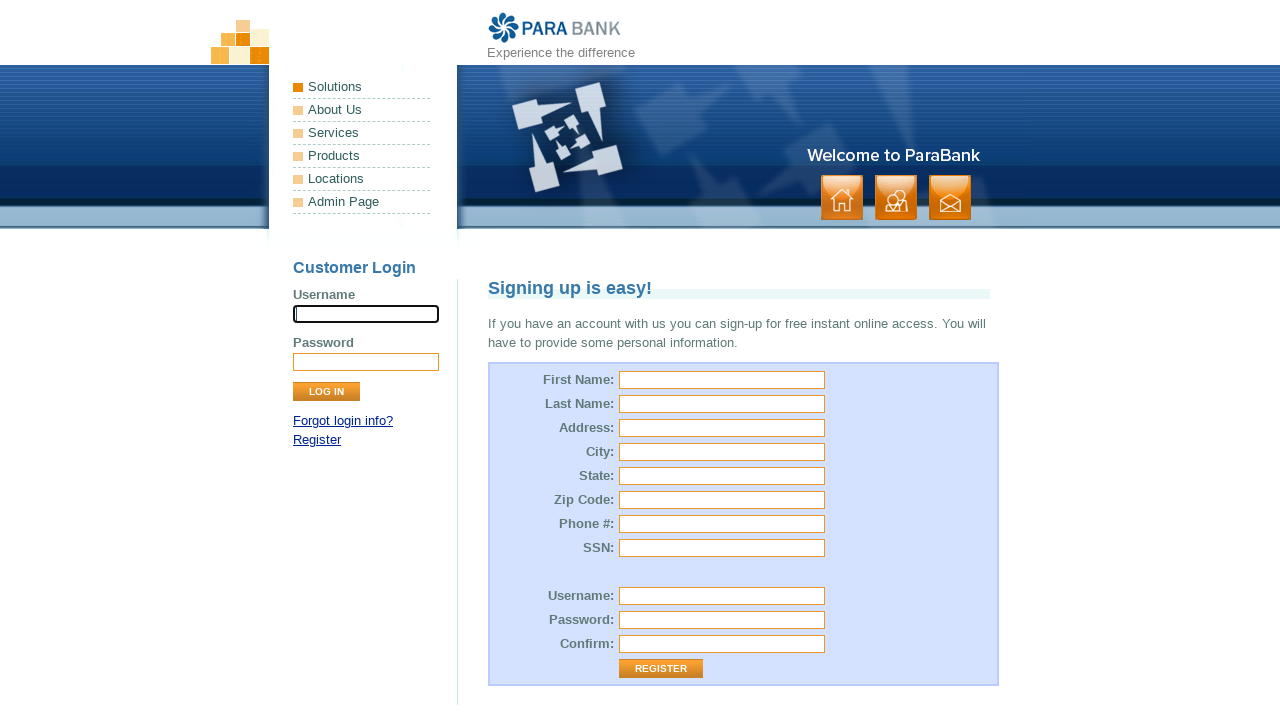

Registration page heading 'Signing up is easy!' is displayed
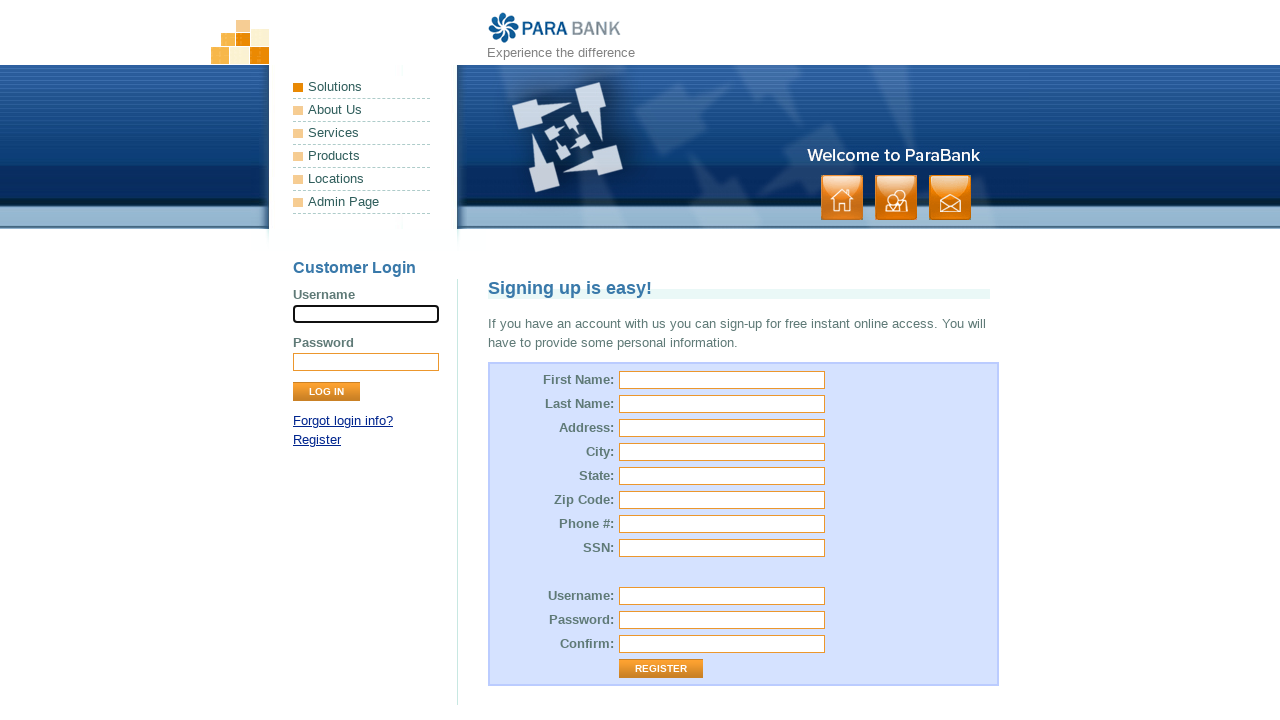

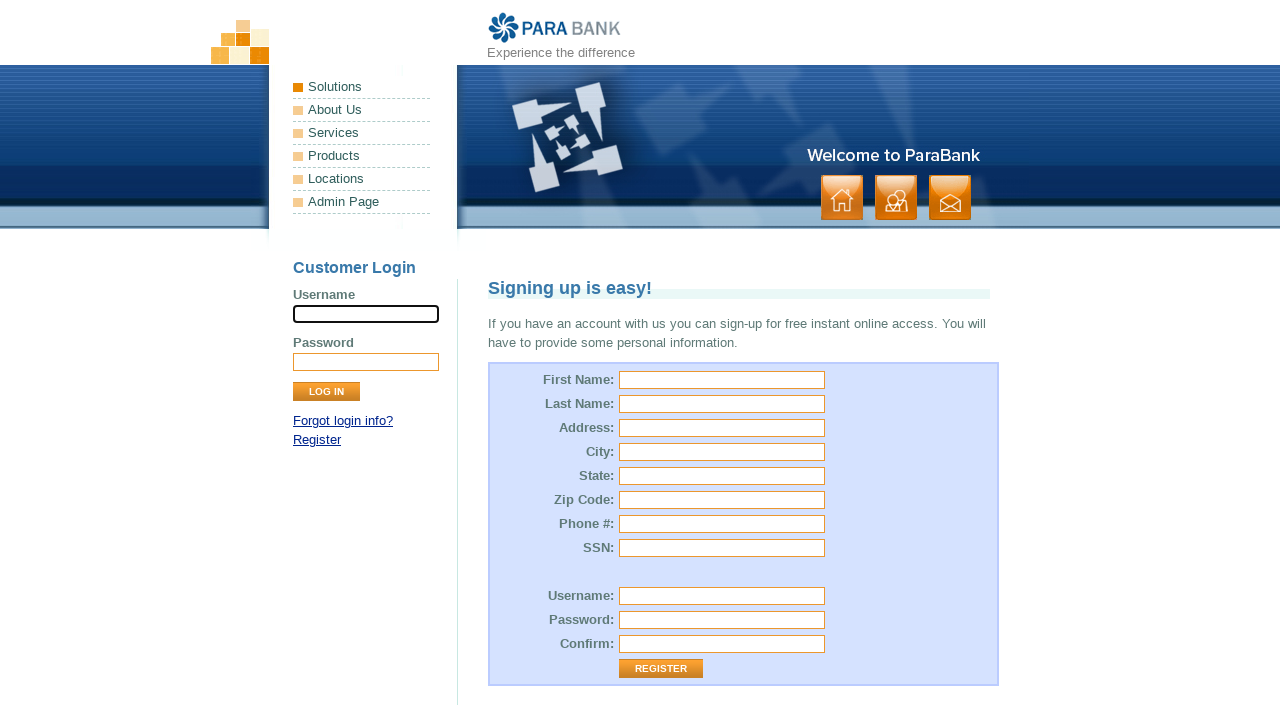